Tests adding specific items to cart on an e-commerce practice site by searching through product listings and clicking "Add to Cart" for items matching a predefined list (Cucumber, Brocolli, Beetroot, Beans, Carrot).

Starting URL: https://rahulshettyacademy.com/seleniumPractise/

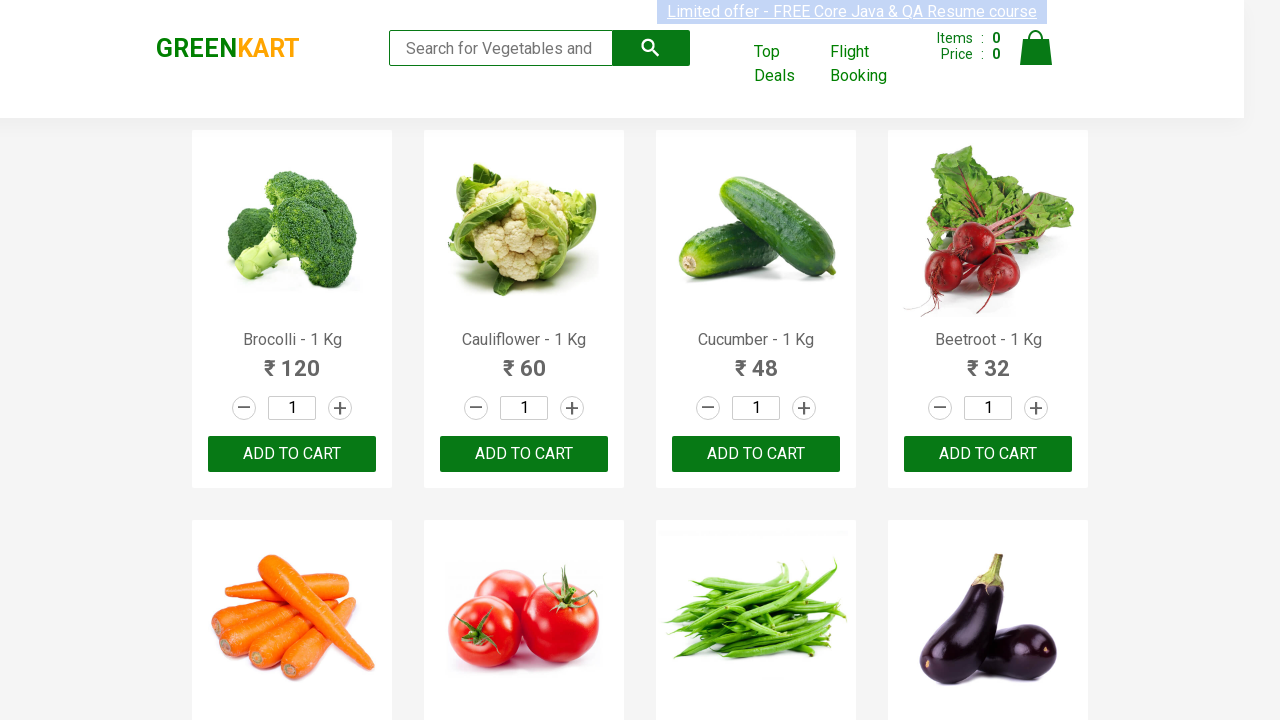

Waited for product listings to load
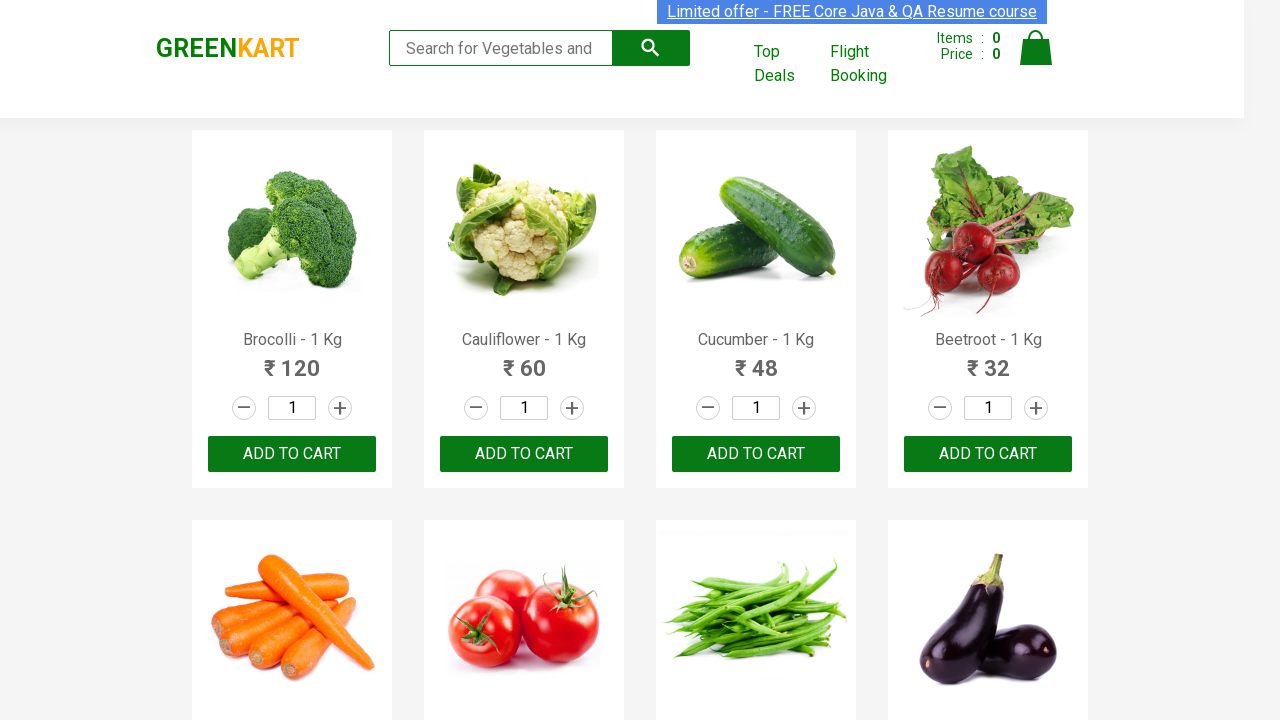

Retrieved all product name elements
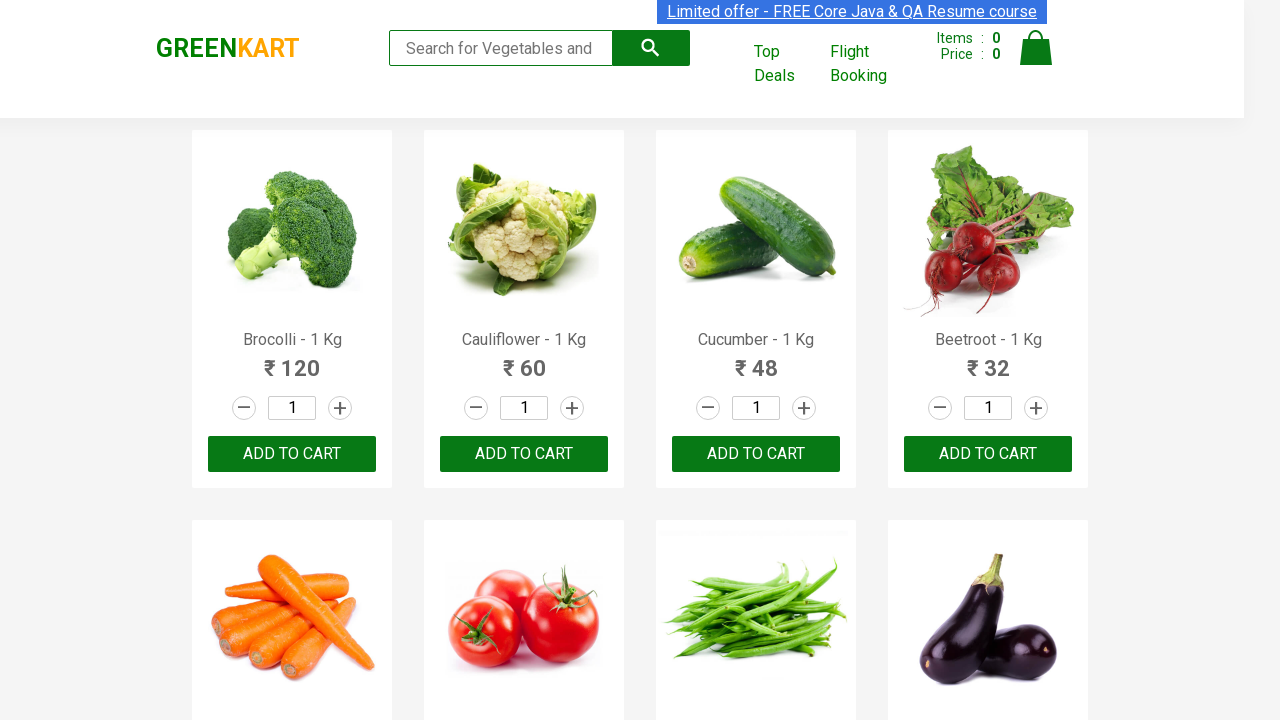

Found product 'Brocolli' in required items list
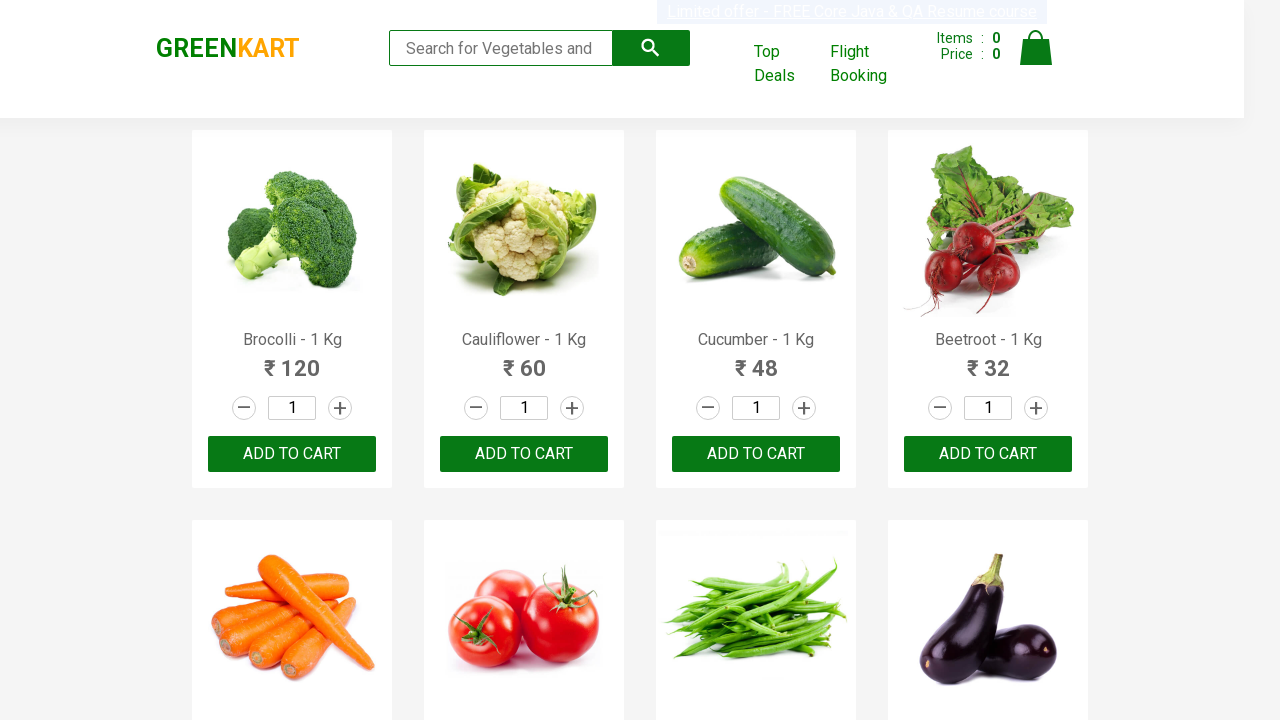

Clicked 'Add to Cart' button for 'Brocolli' at (292, 454) on xpath=//div[@class='product-action']/button >> nth=0
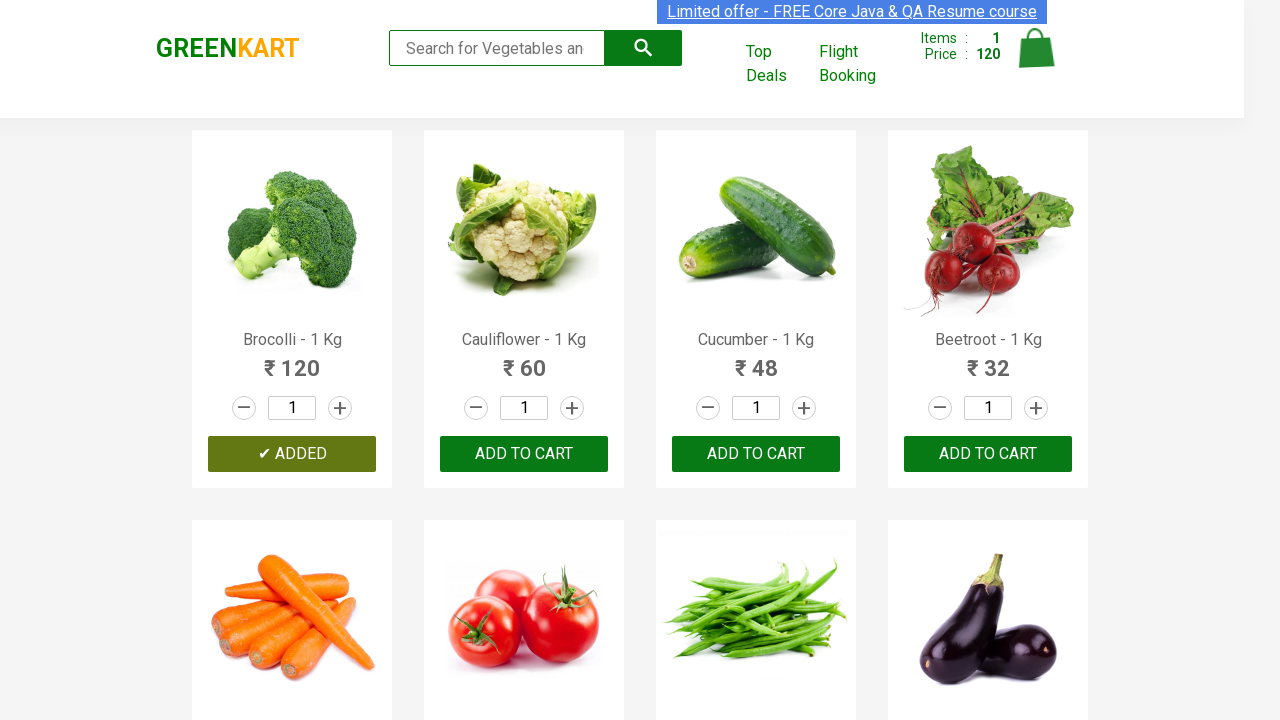

Found product 'Cucumber' in required items list
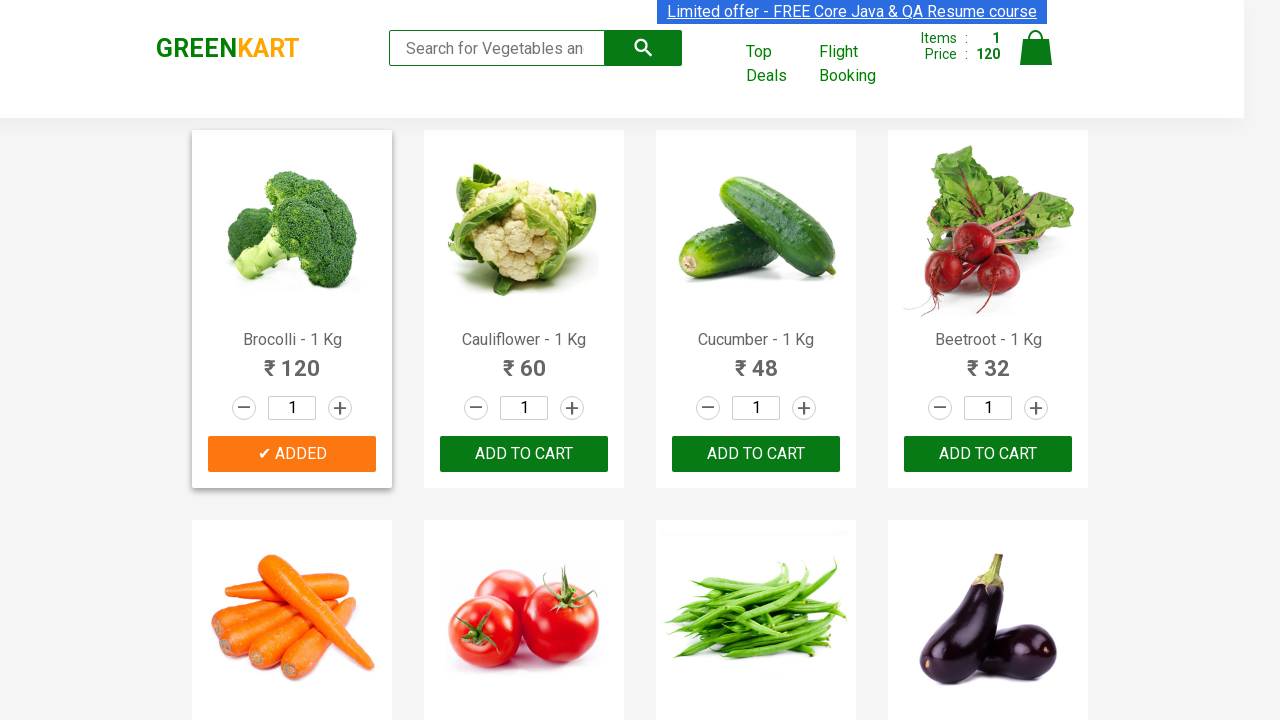

Clicked 'Add to Cart' button for 'Cucumber' at (756, 454) on xpath=//div[@class='product-action']/button >> nth=2
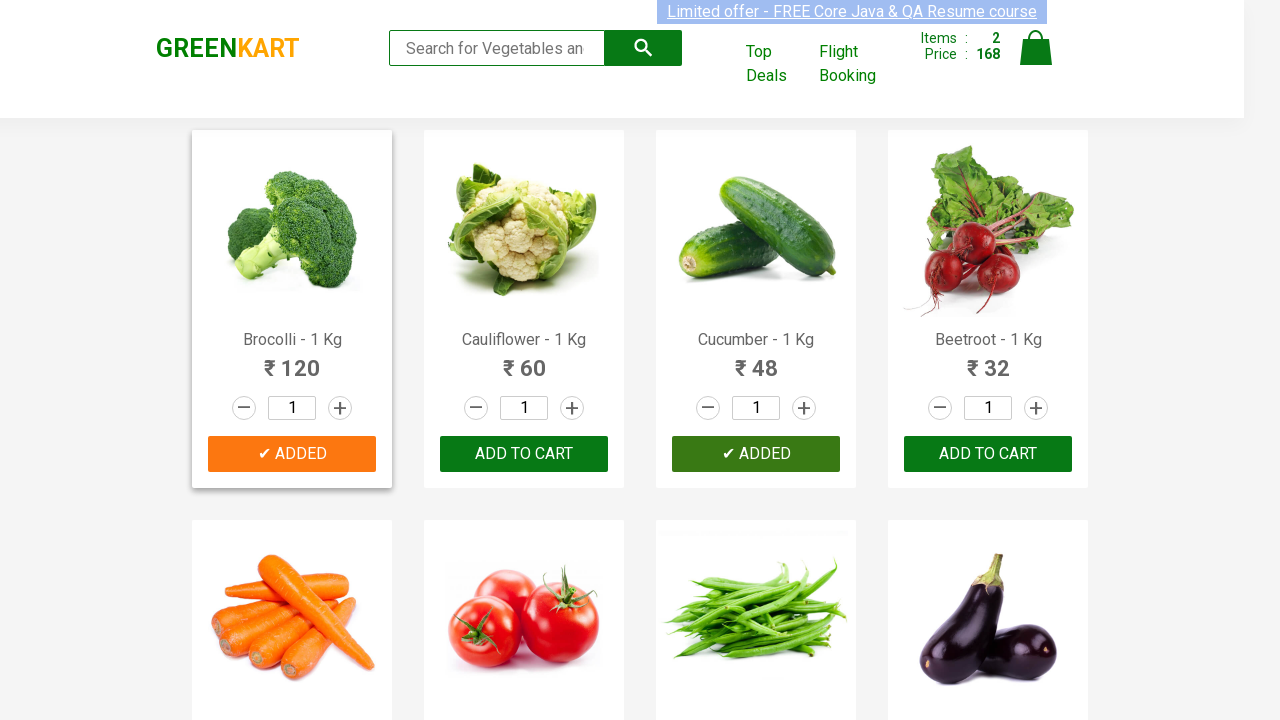

Found product 'Beetroot' in required items list
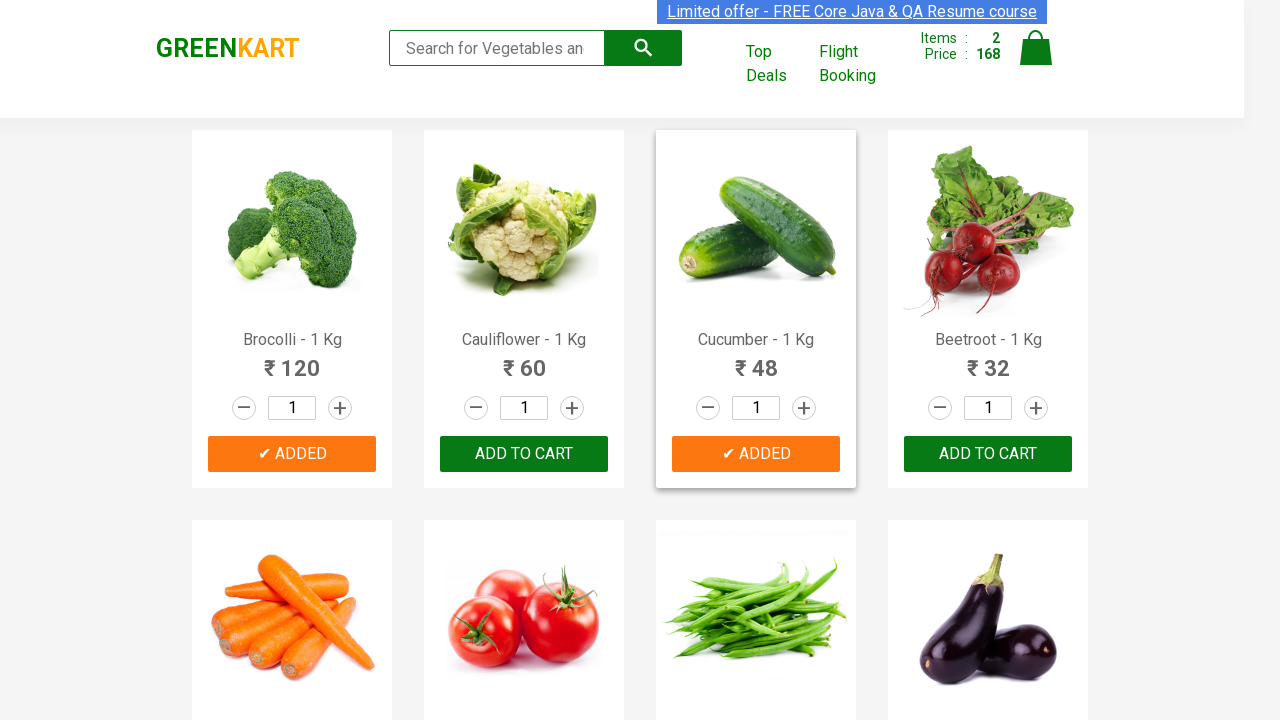

Clicked 'Add to Cart' button for 'Beetroot' at (988, 454) on xpath=//div[@class='product-action']/button >> nth=3
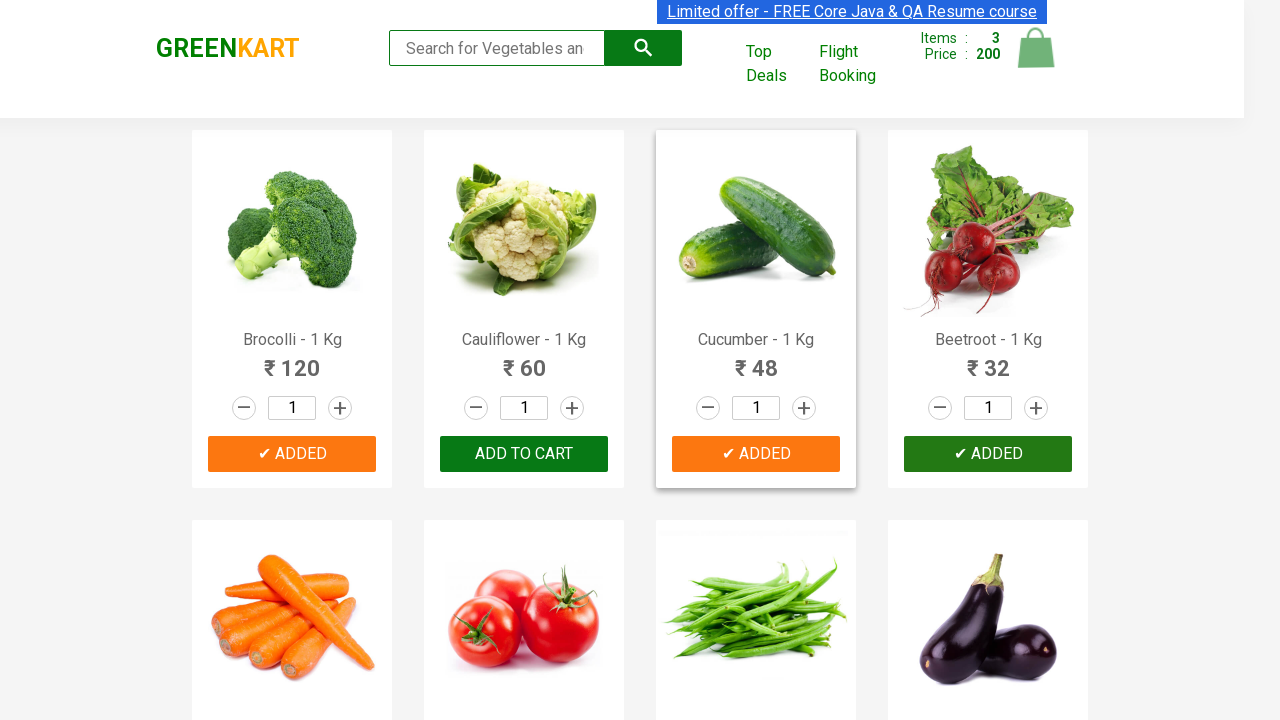

Found product 'Carrot' in required items list
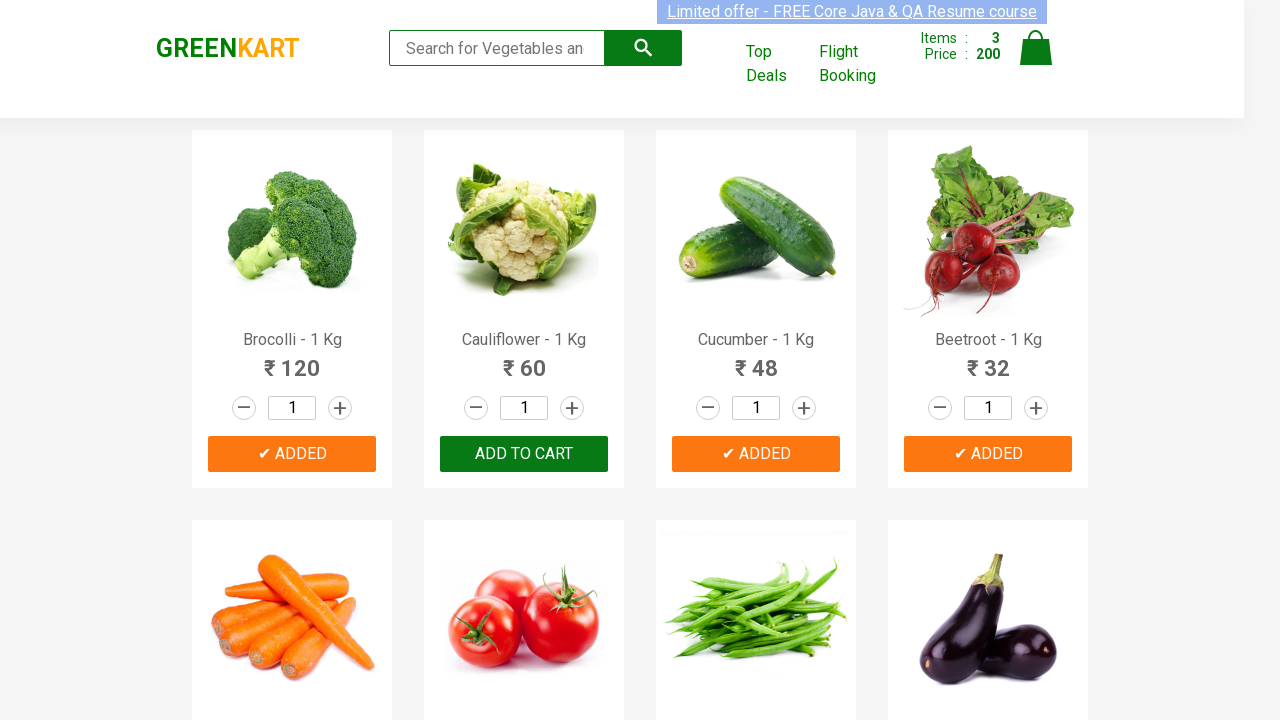

Clicked 'Add to Cart' button for 'Carrot' at (292, 360) on xpath=//div[@class='product-action']/button >> nth=4
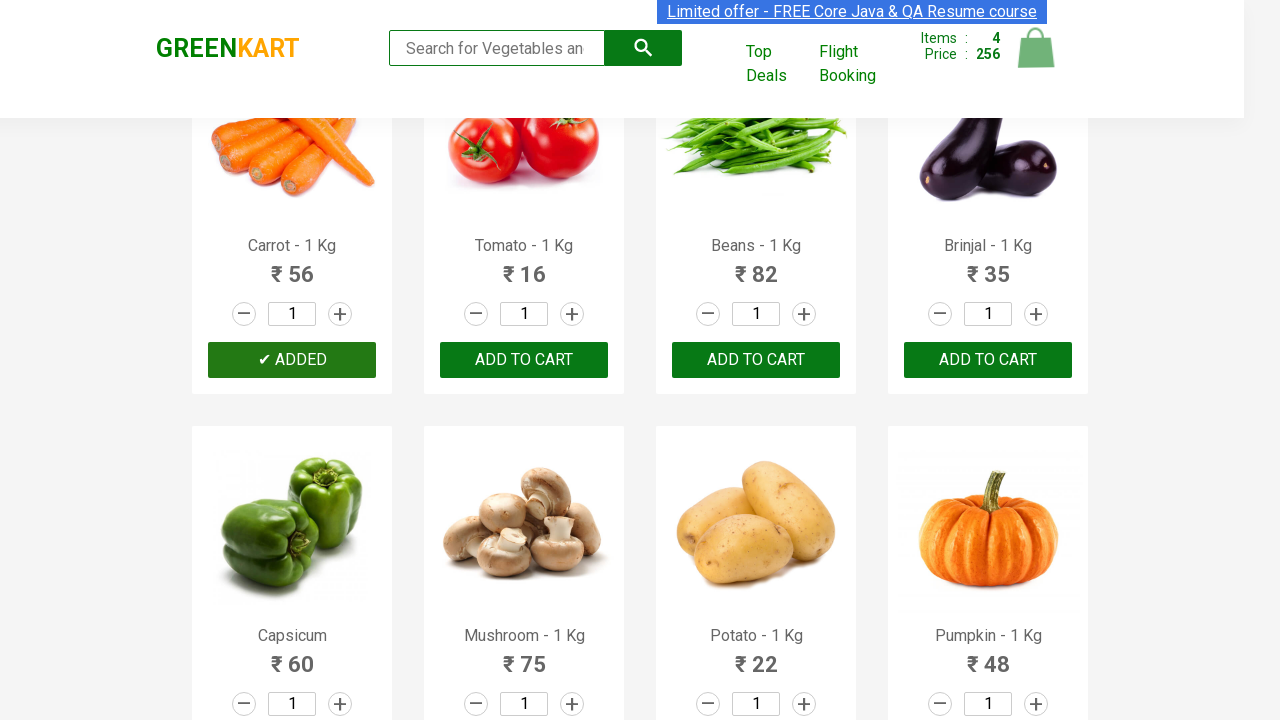

Found product 'Beans' in required items list
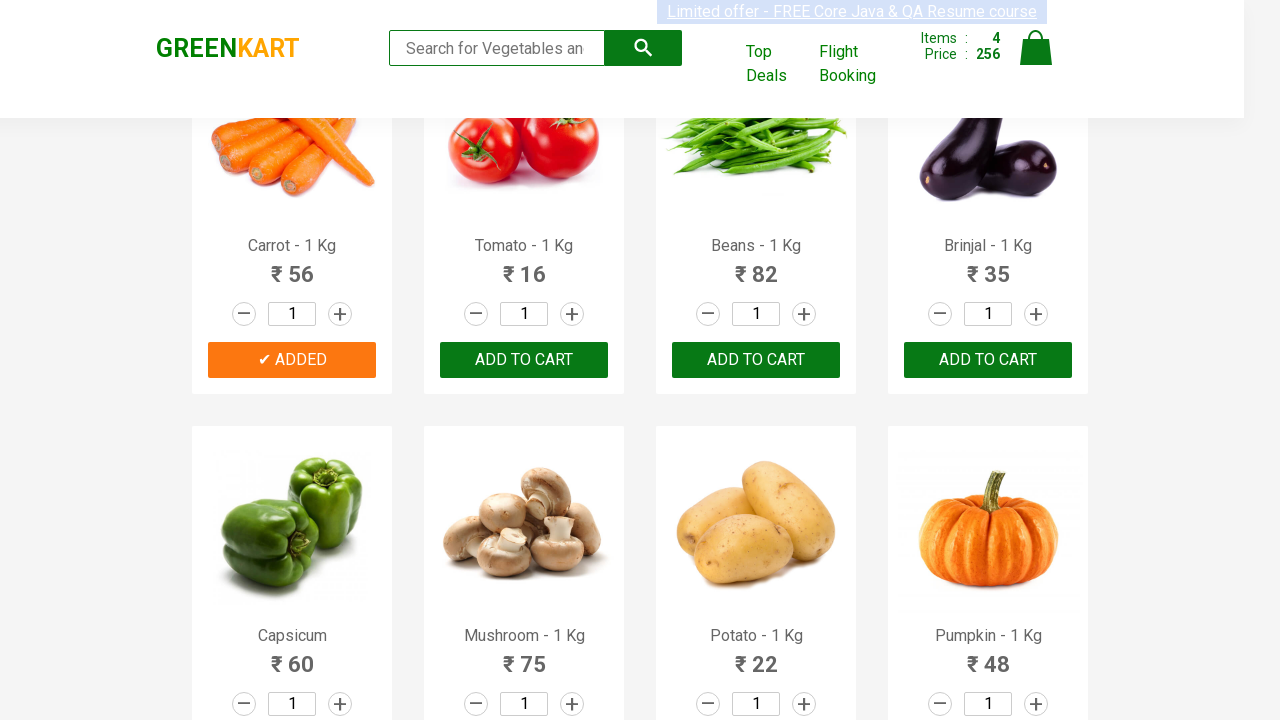

Clicked 'Add to Cart' button for 'Beans' at (756, 360) on xpath=//div[@class='product-action']/button >> nth=6
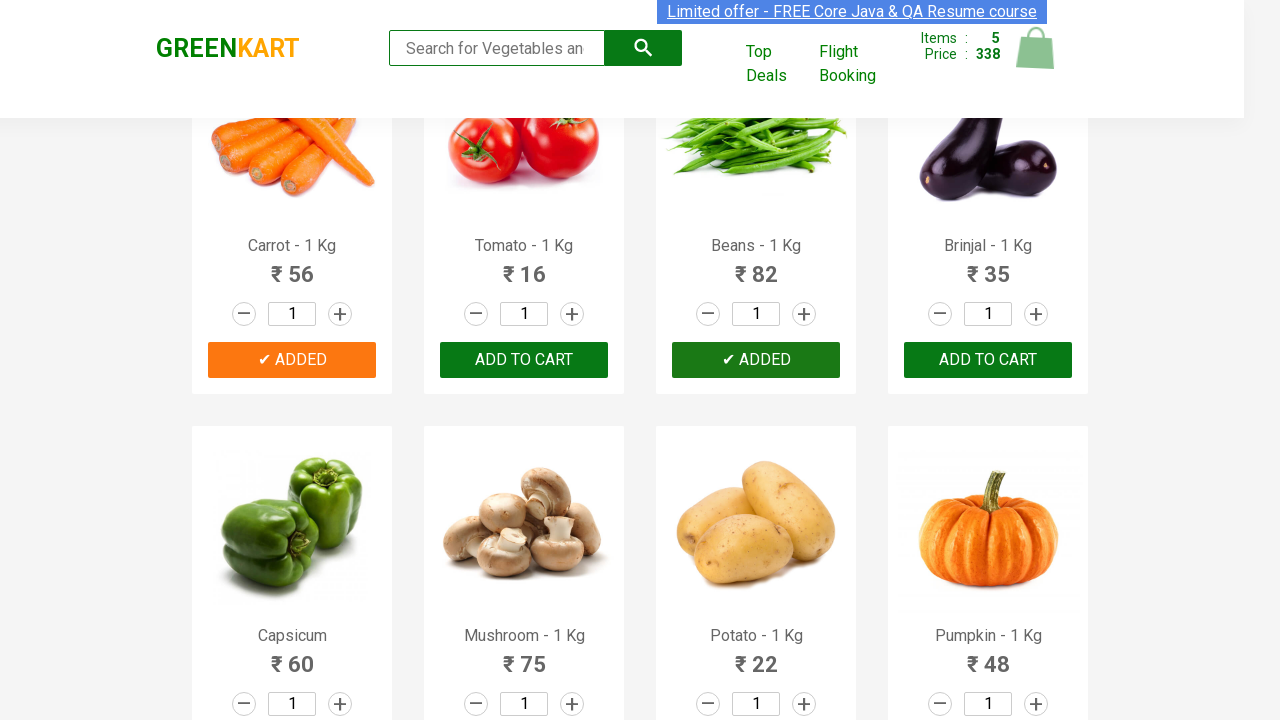

All 5 required items added to cart
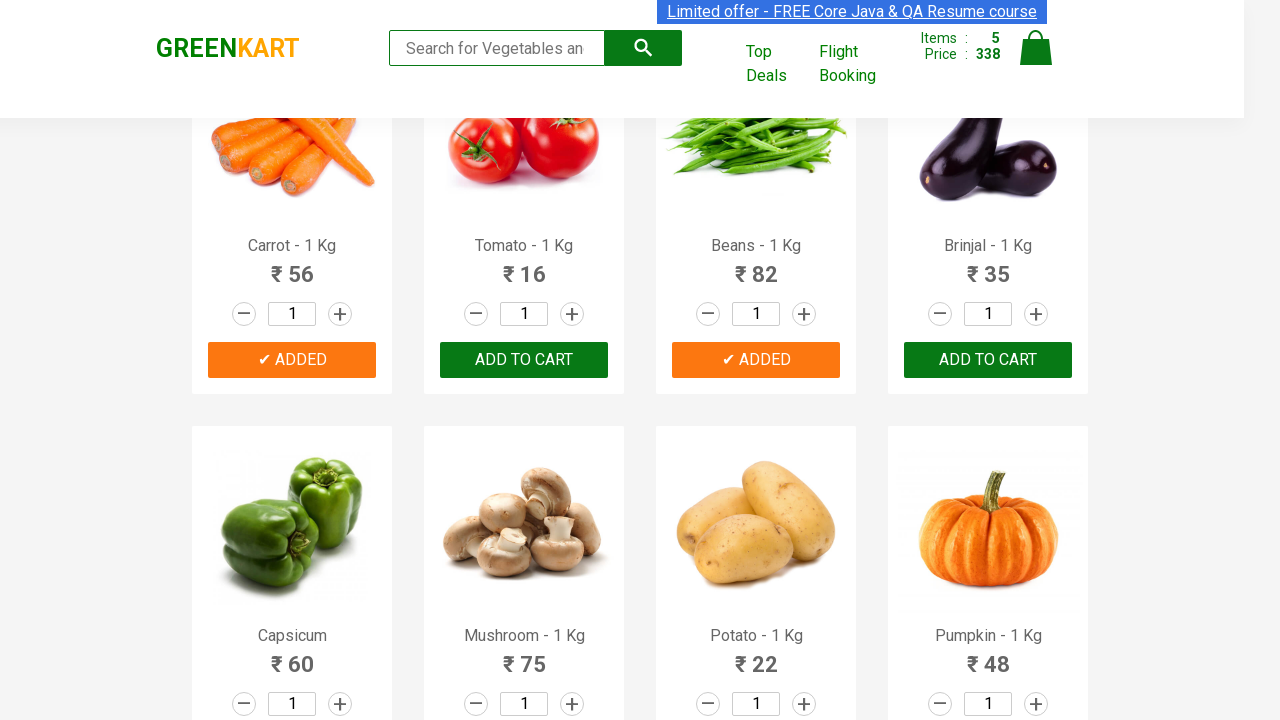

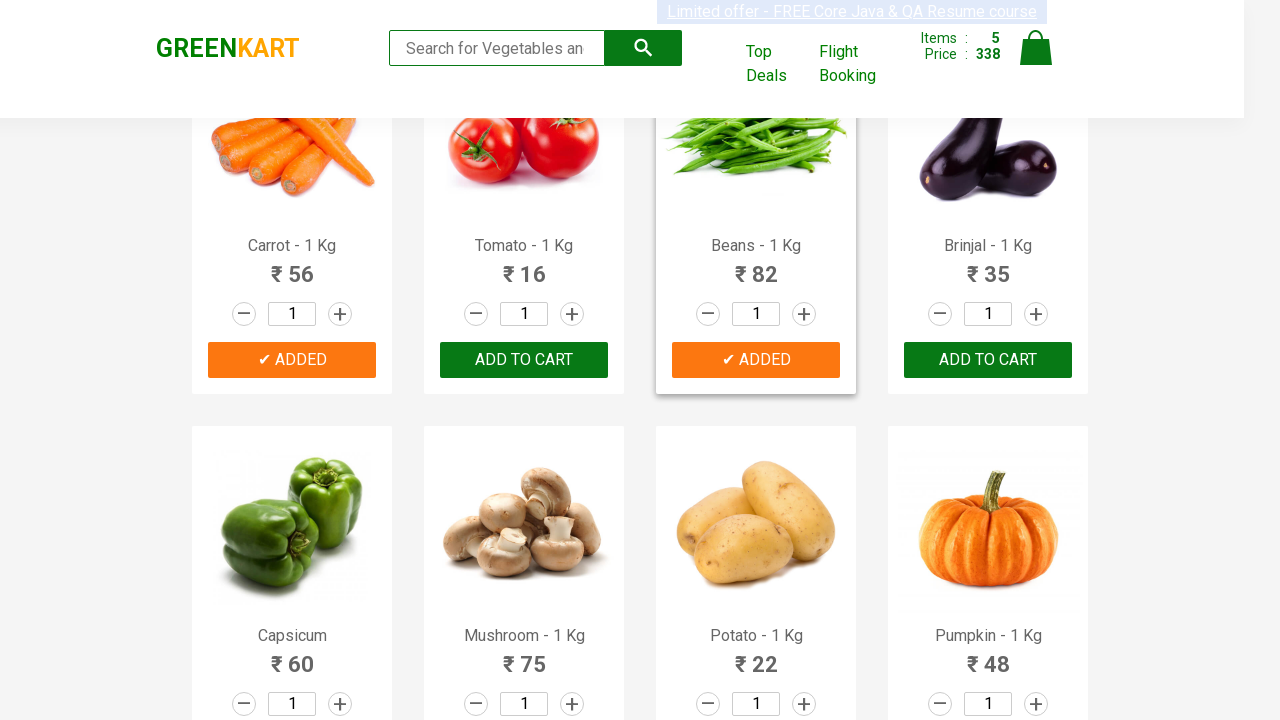